Tests form validation by submitting without email address to verify required field behavior

Starting URL: https://qa-practice.netlify.app/bugs-form/

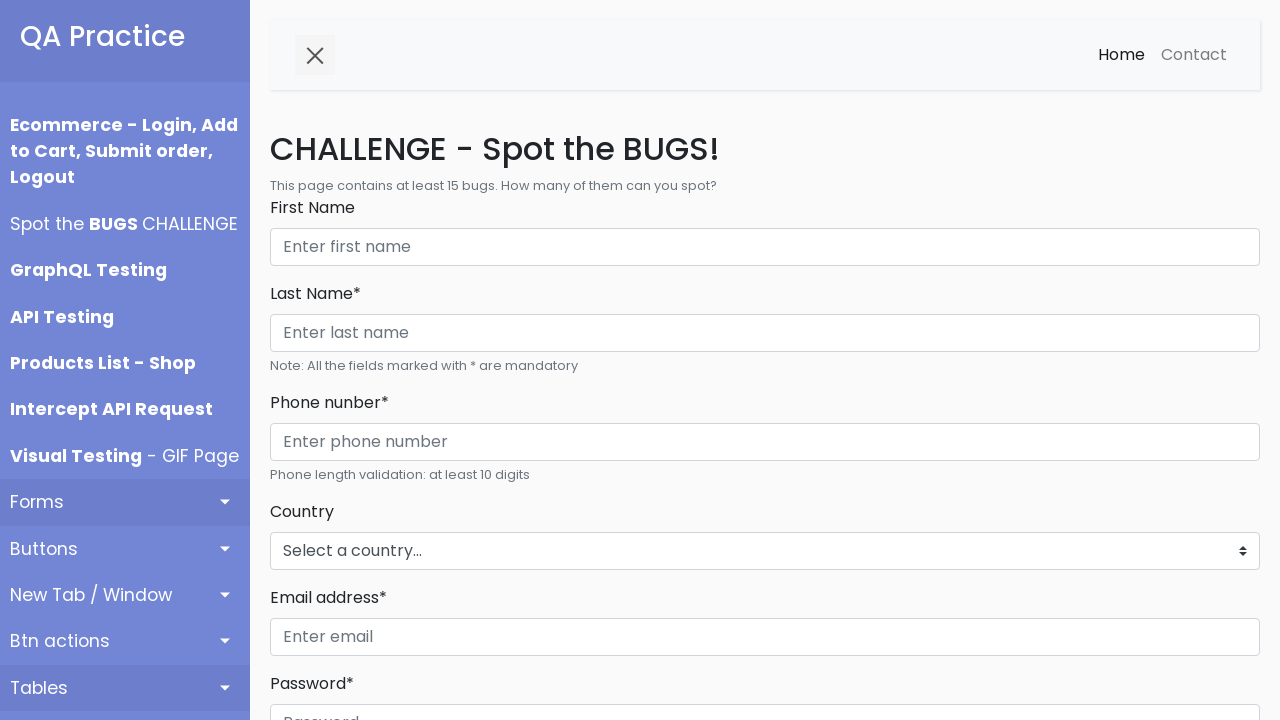

Filled First Name field with 'Robert Anderson' on internal:role=textbox[name="First Name"i]
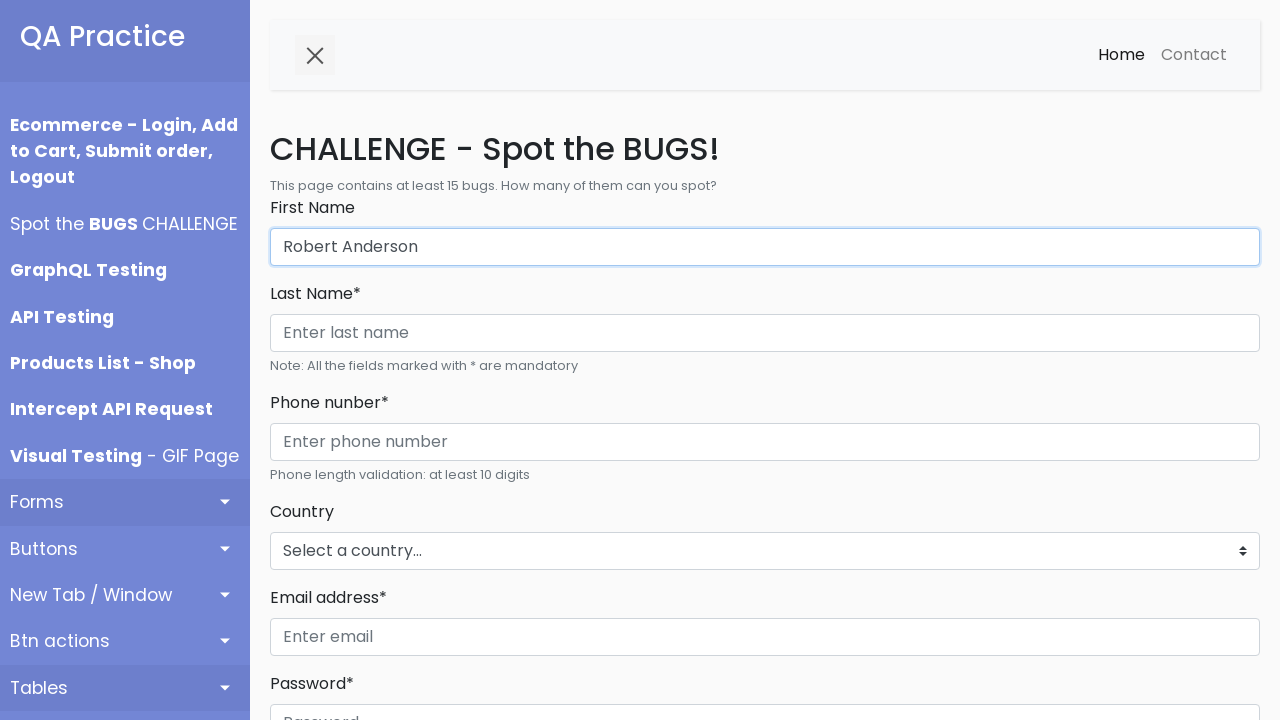

Filled Last Name field with 'Anderson' on internal:role=textbox[name="Last Name* Phone nunber*"i]
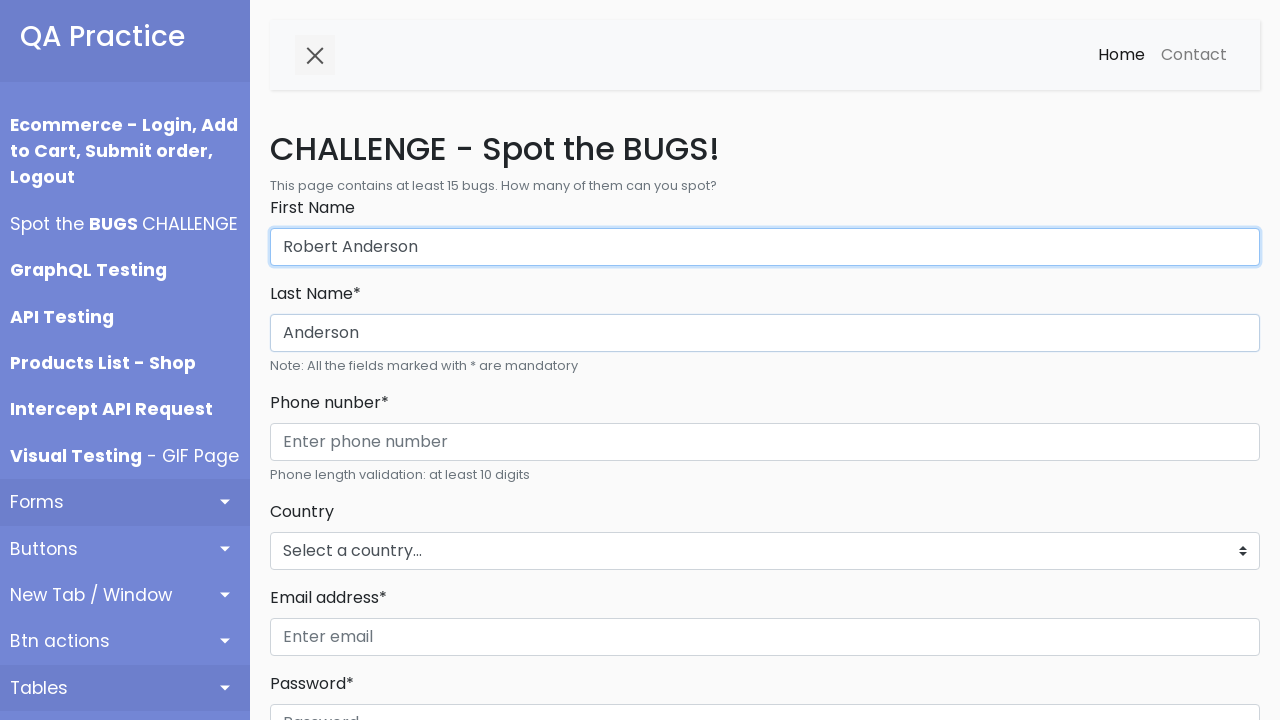

Filled phone number field with '445566778899' on internal:role=textbox[name="Enter phone number"i]
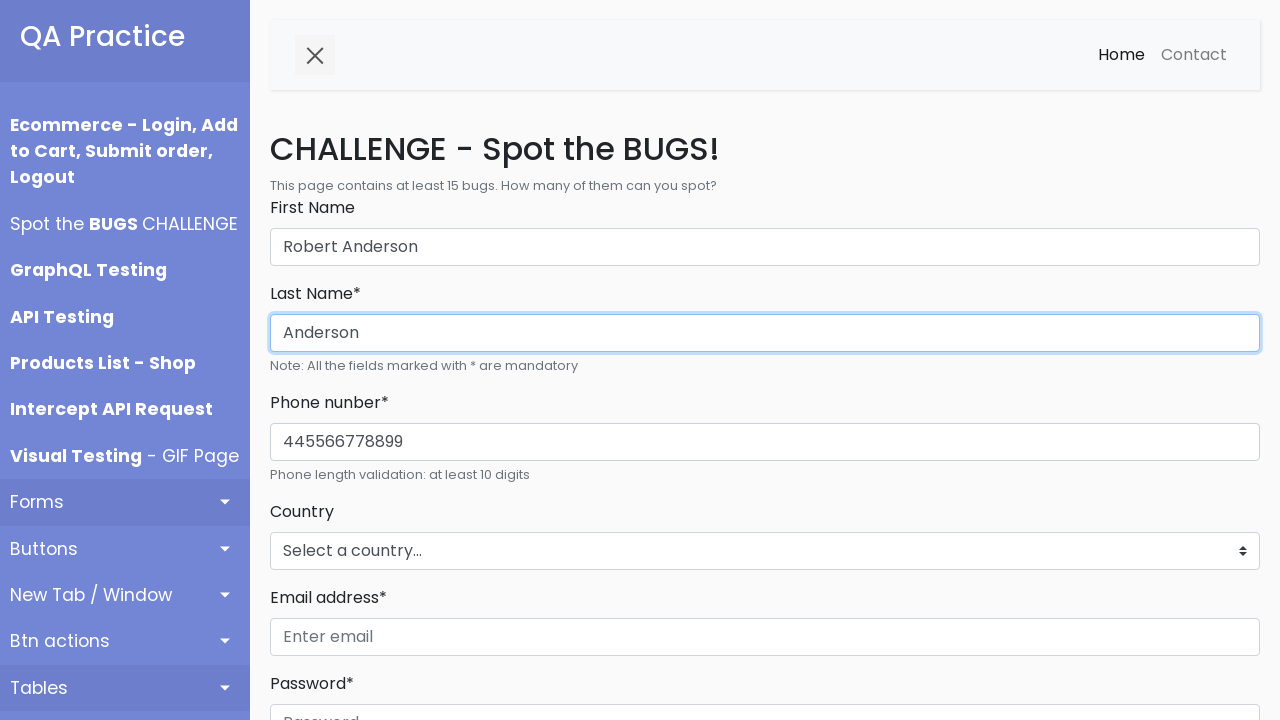

Selected 'New Zealand' from countries dropdown on #countries_dropdown_menu
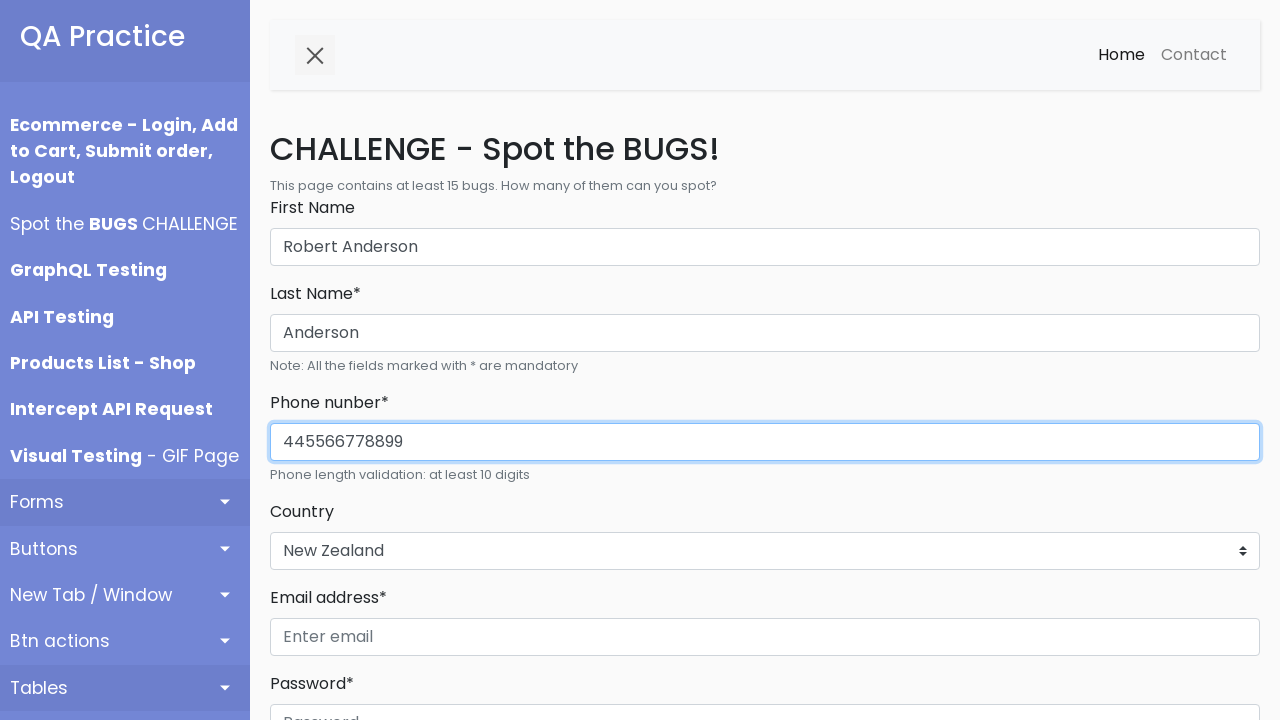

Filled Password field with 'StrongPass111' on internal:role=textbox[name="Password"i]
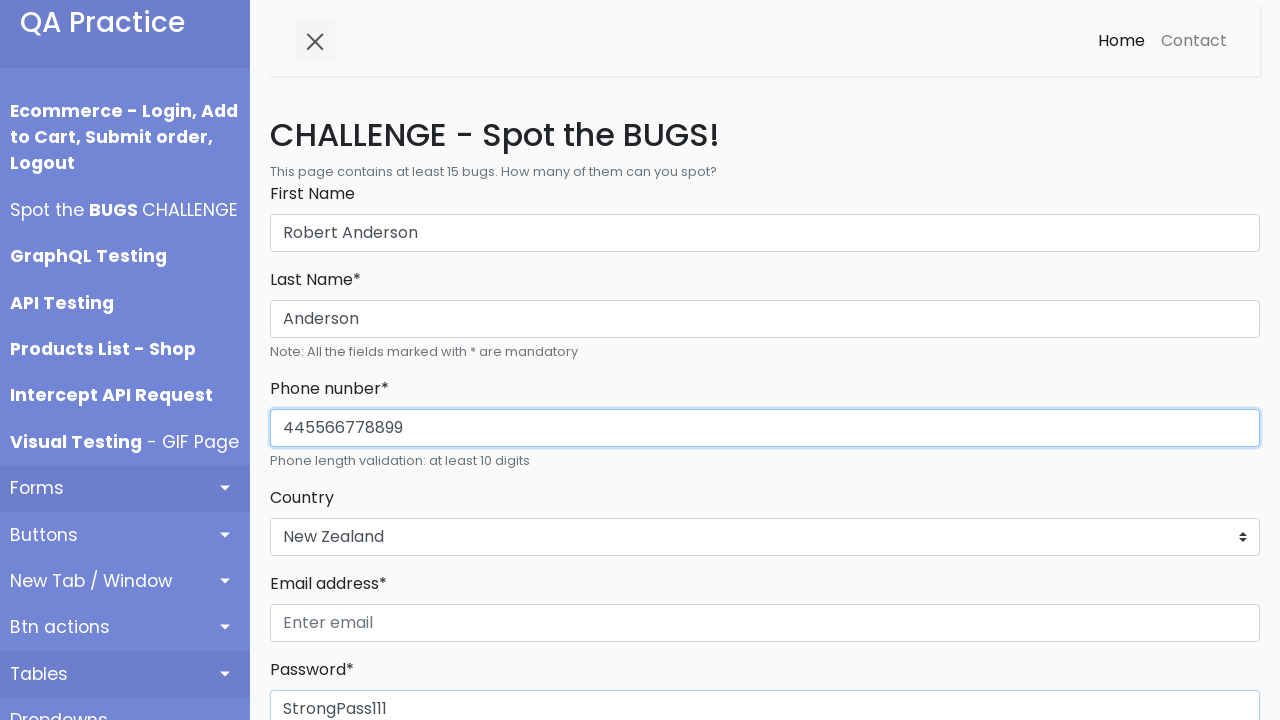

Clicked Register button without filling email address to test required field validation at (316, 360) on internal:role=button[name="Register"i]
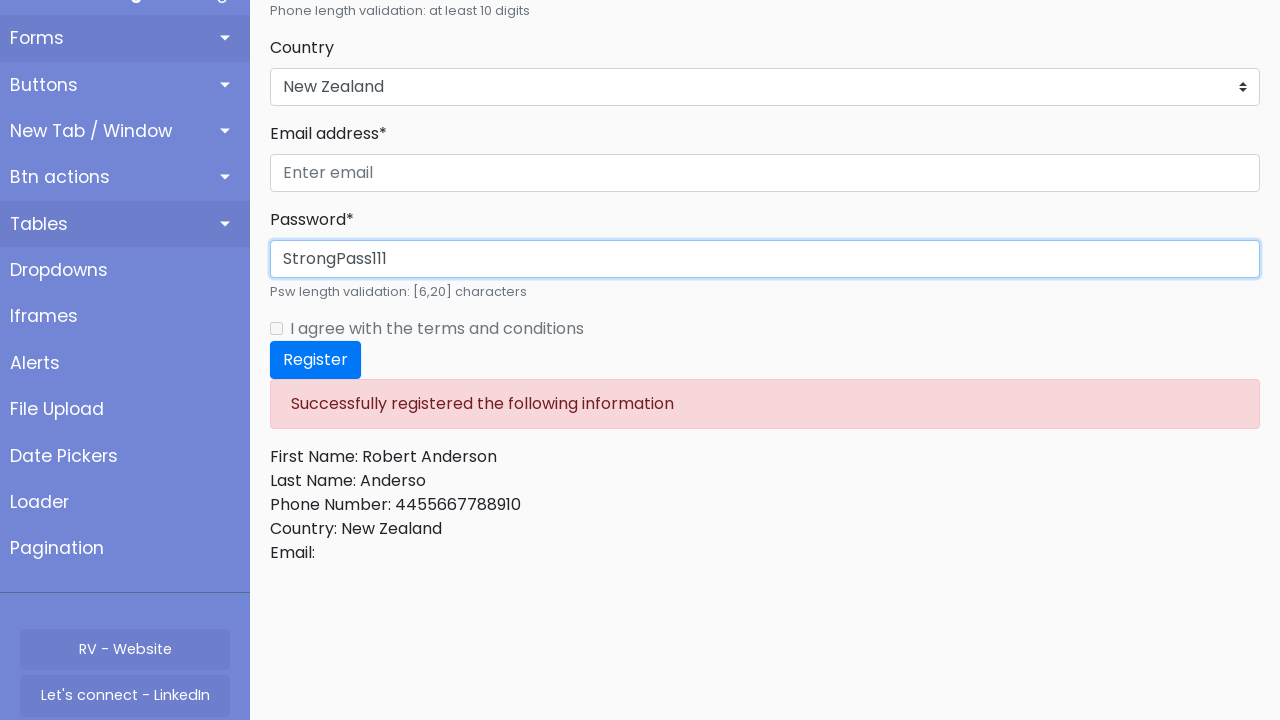

Located terms and conditions checkbox
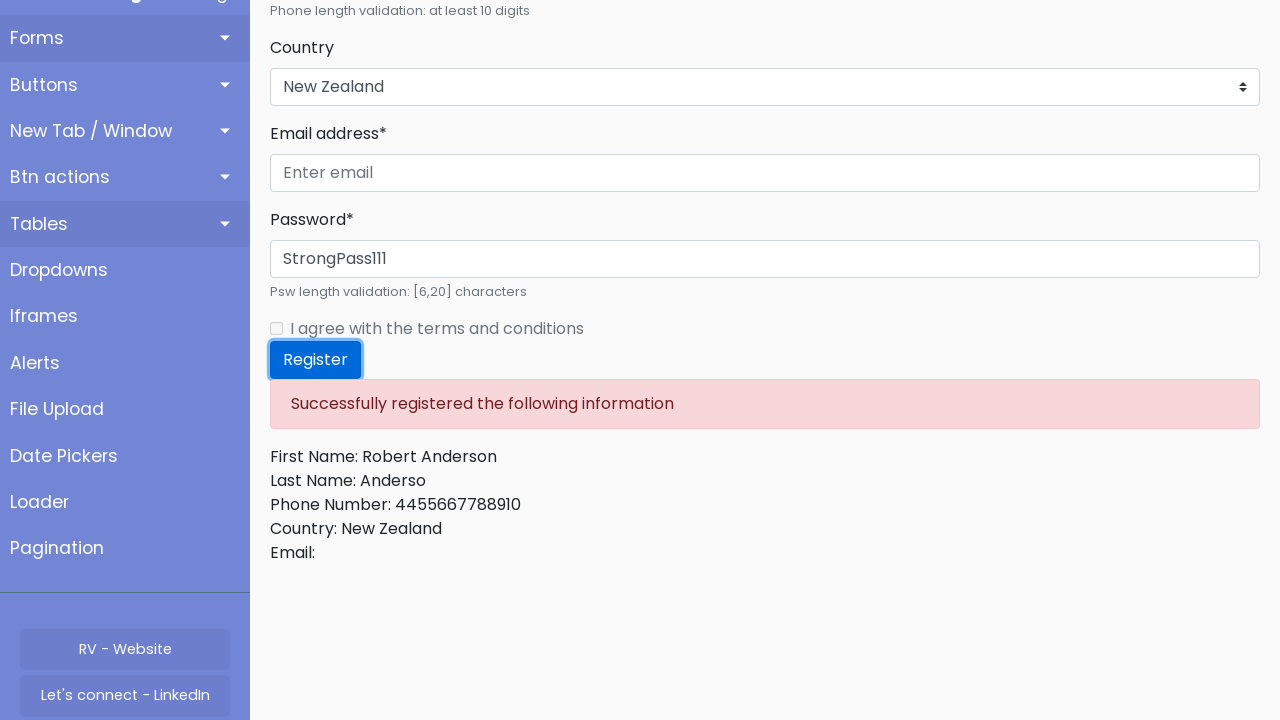

Waited for notification message to appear - email required field validation message displayed
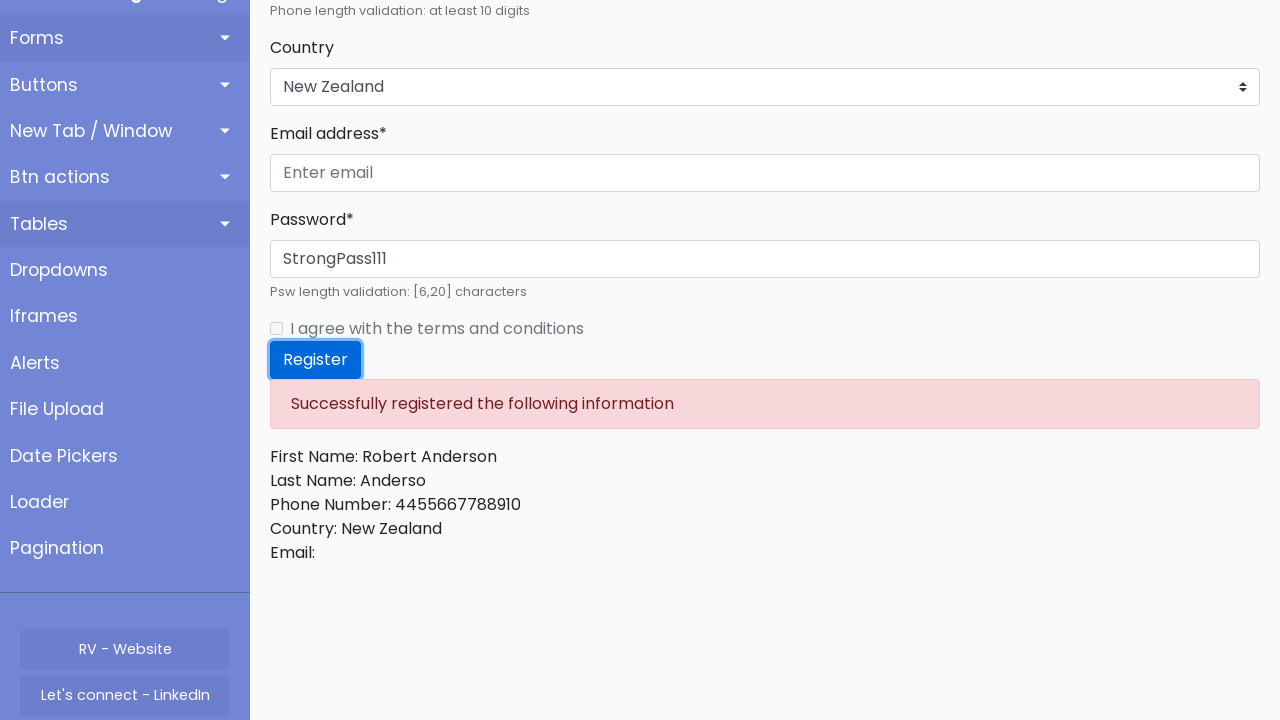

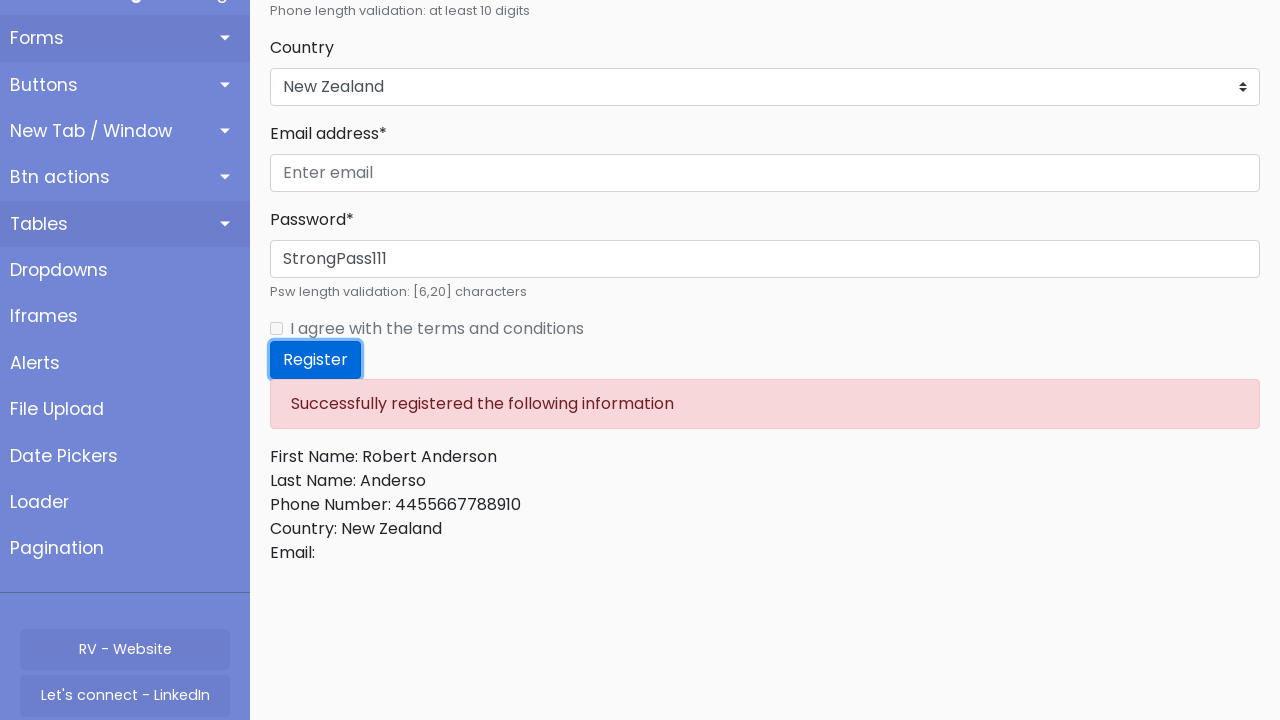